Tests the search functionality on Python.org by entering "pycon" in the search box and submitting the search

Starting URL: https://www.python.org

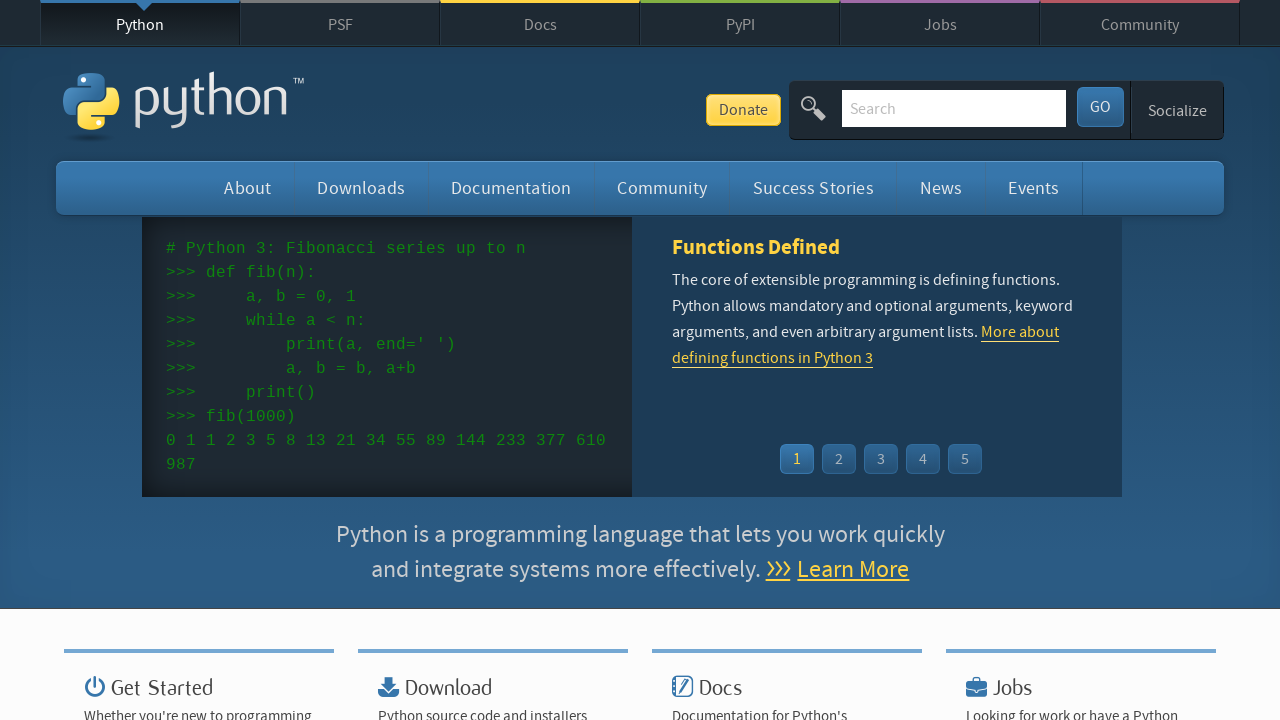

Filled search box with 'pycon' on input[name='q']
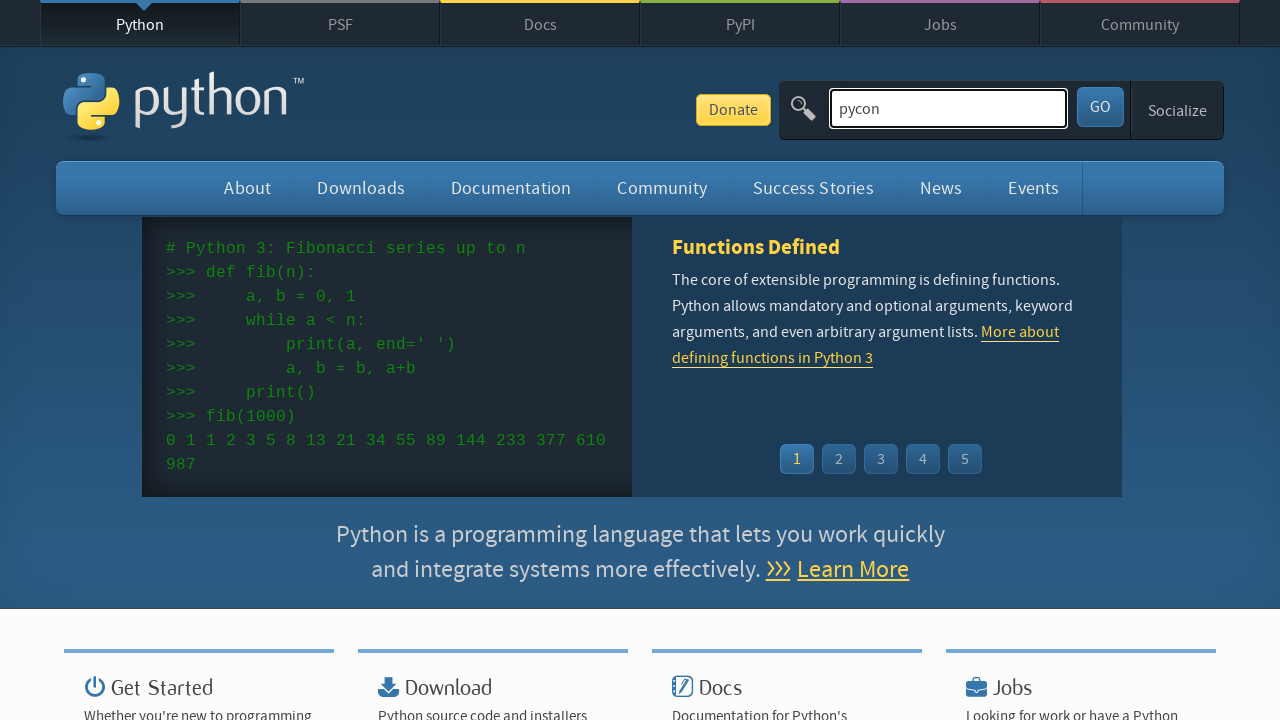

Pressed Enter to submit search on input[name='q']
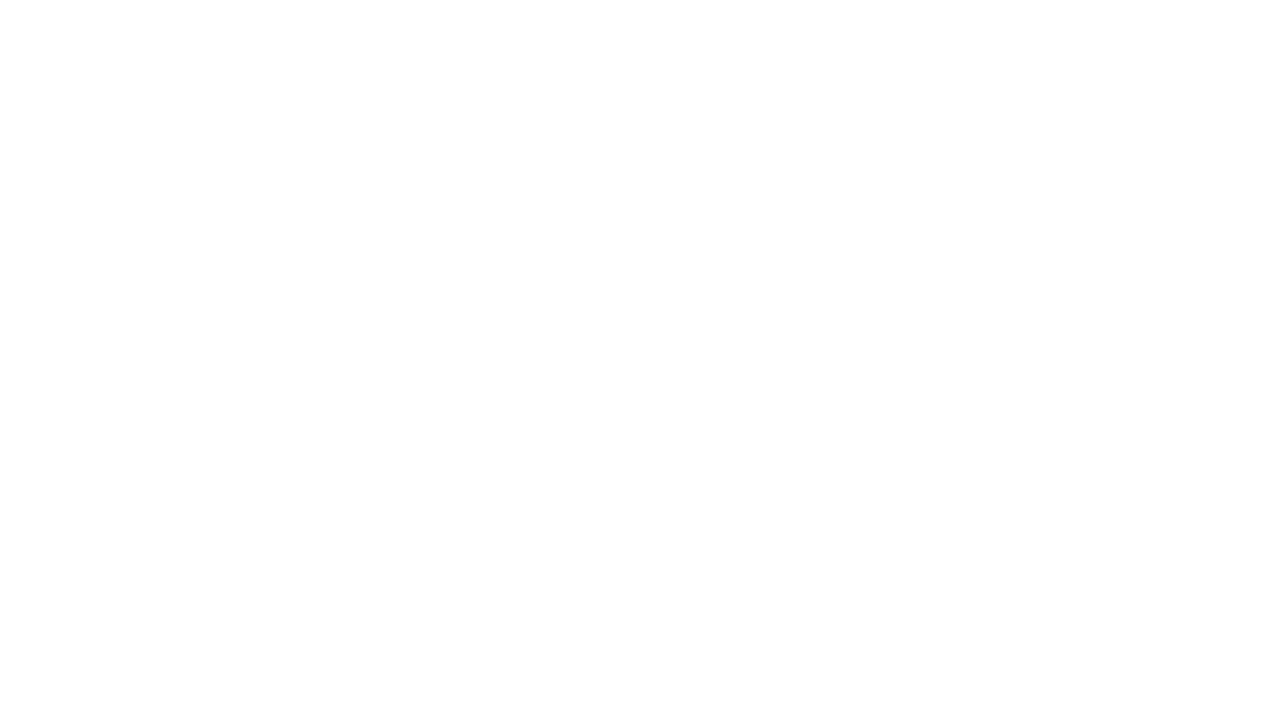

Search results page loaded (networkidle)
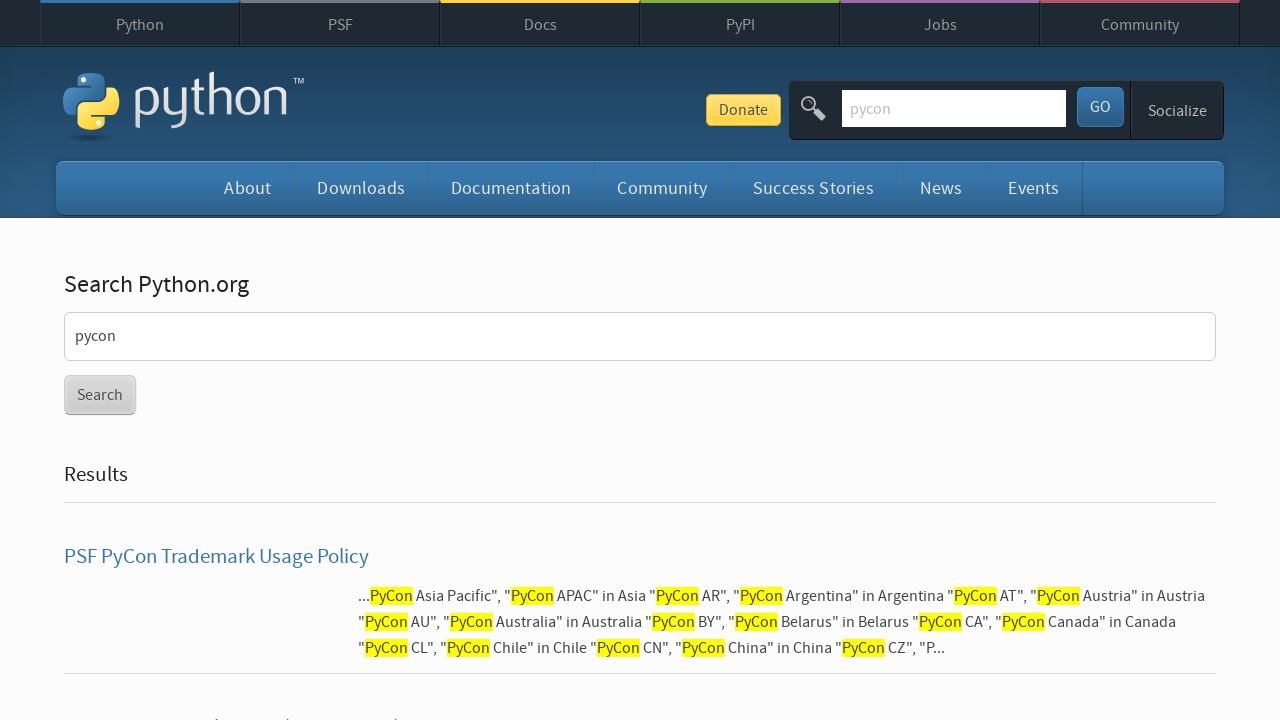

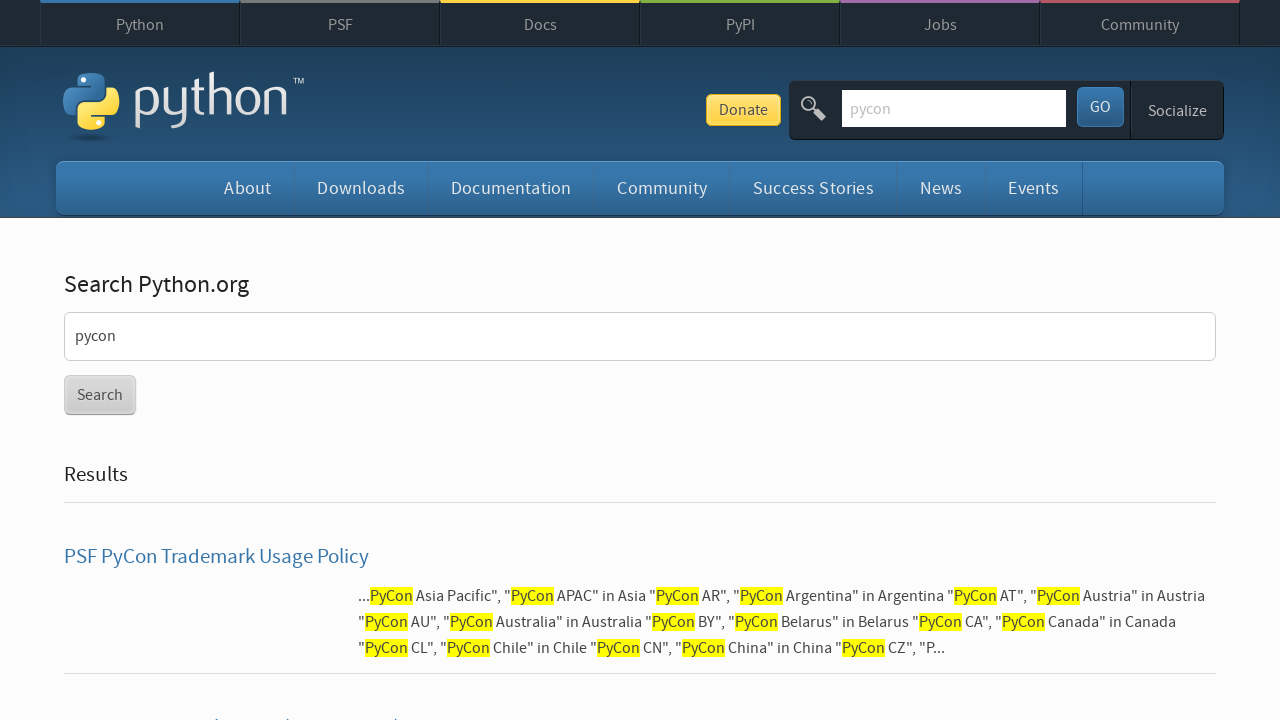